Tests a data types form by filling in various fields (name, address, email, phone, city, country, job position, company) while leaving zip code empty, then submitting the form to verify field validation colors

Starting URL: https://bonigarcia.dev/selenium-webdriver-java/data-types.html

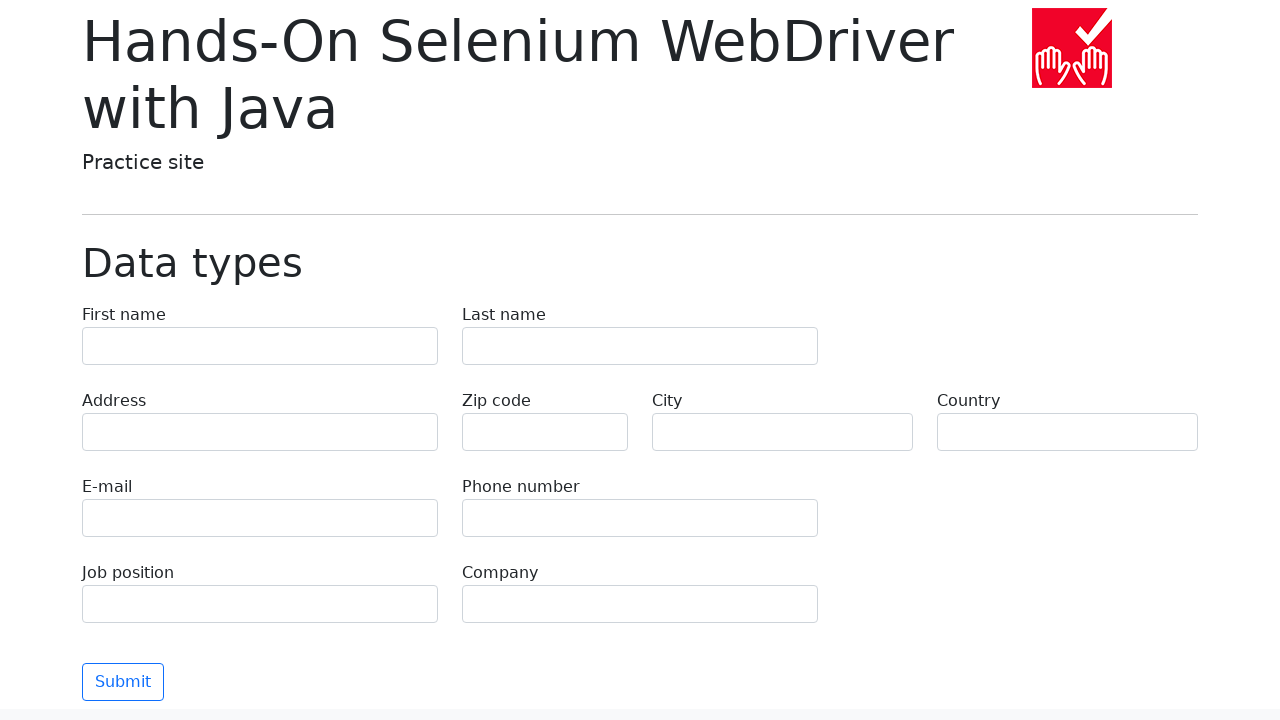

Filled first name field with 'Michael' on input[name="first-name"]
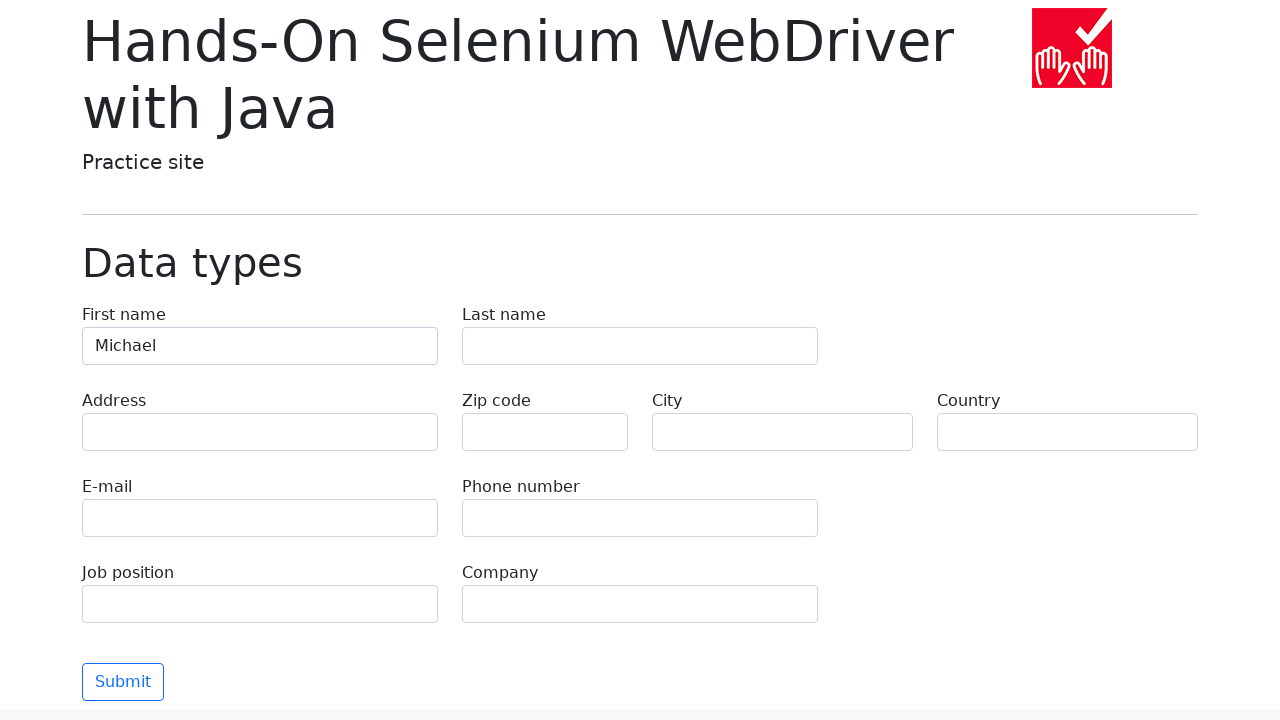

Filled last name field with 'Johnson' on input[name="last-name"]
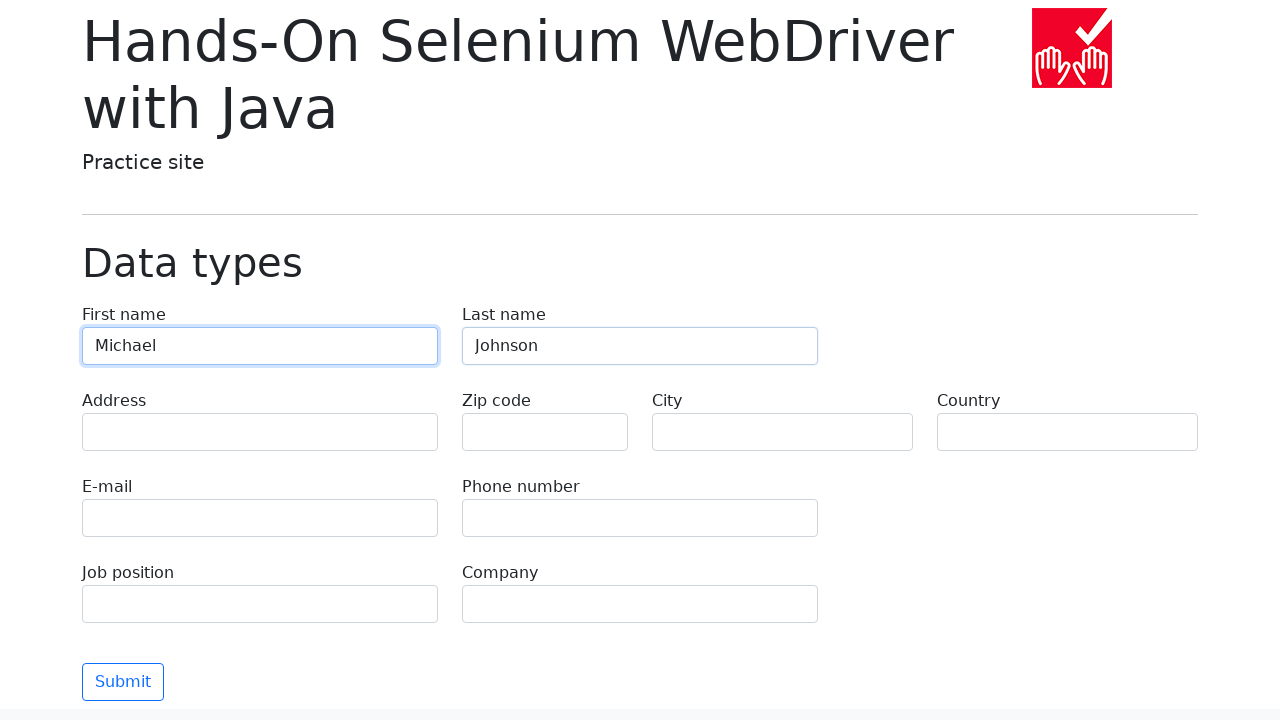

Filled address field with '742 Evergreen Terrace' on input[name="address"]
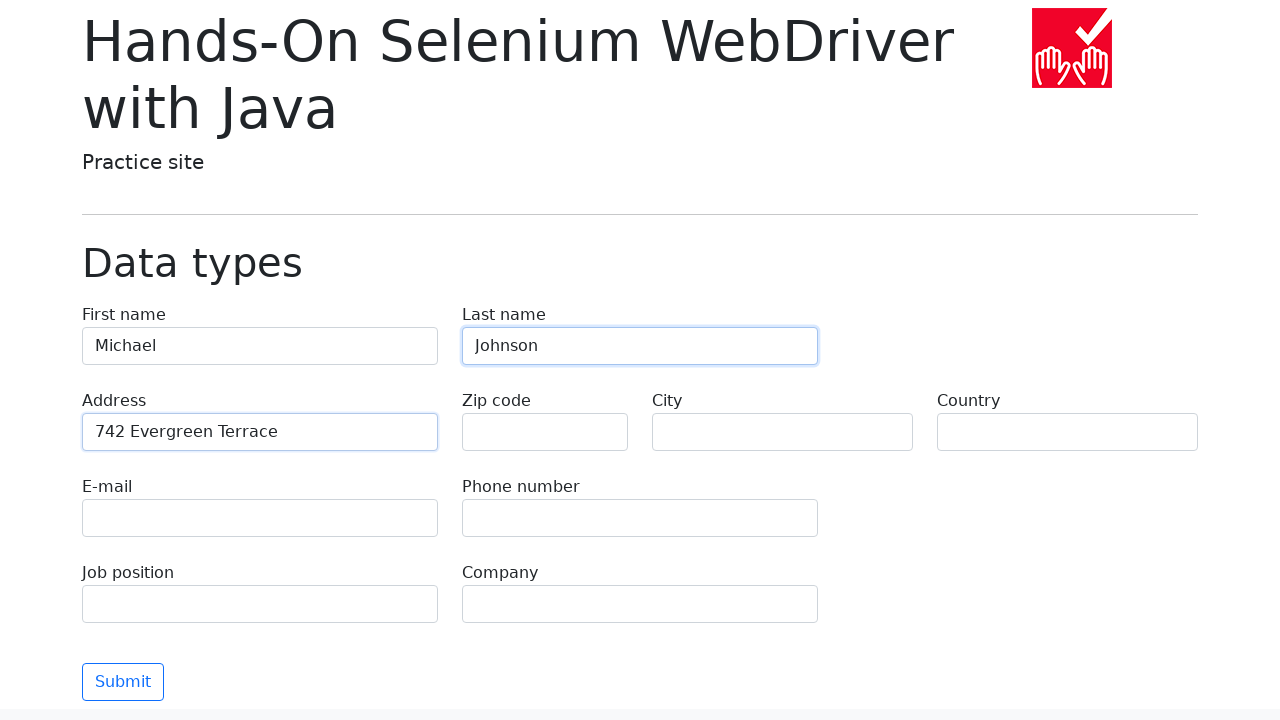

Filled email field with 'michael.johnson@example.com' on input[name="e-mail"]
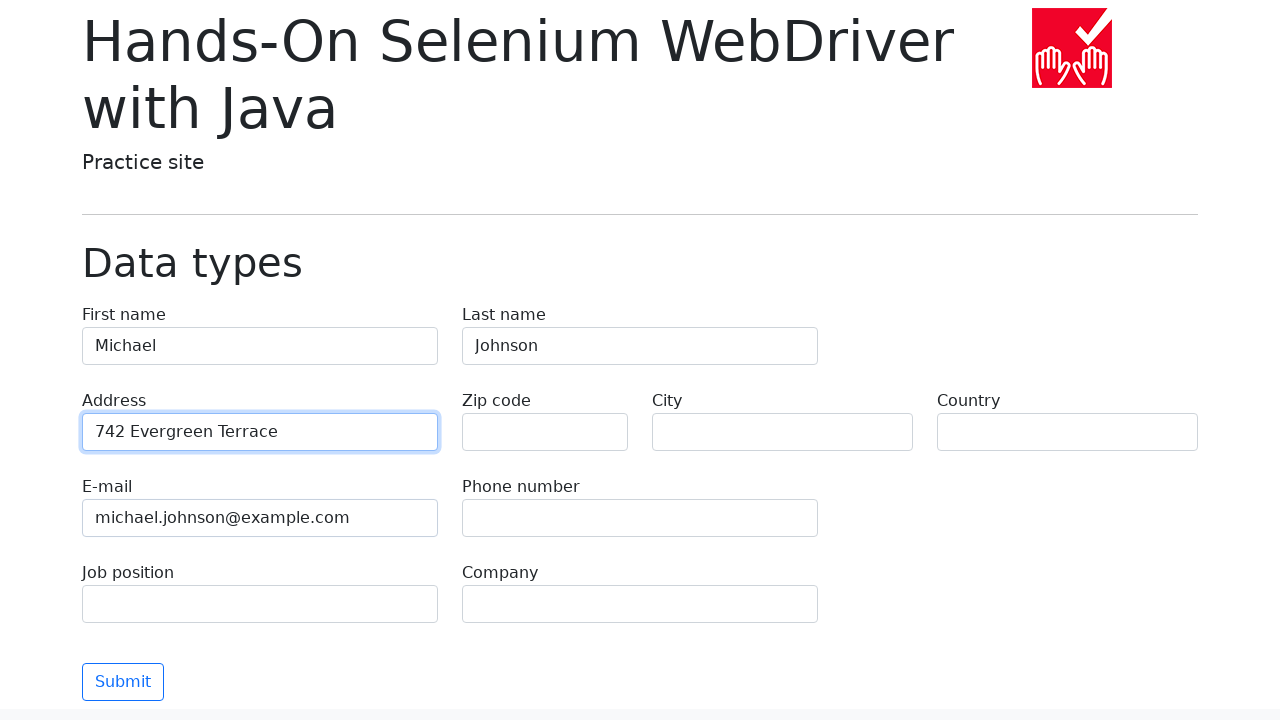

Filled phone field with '+1-555-867-5309' on input[name="phone"]
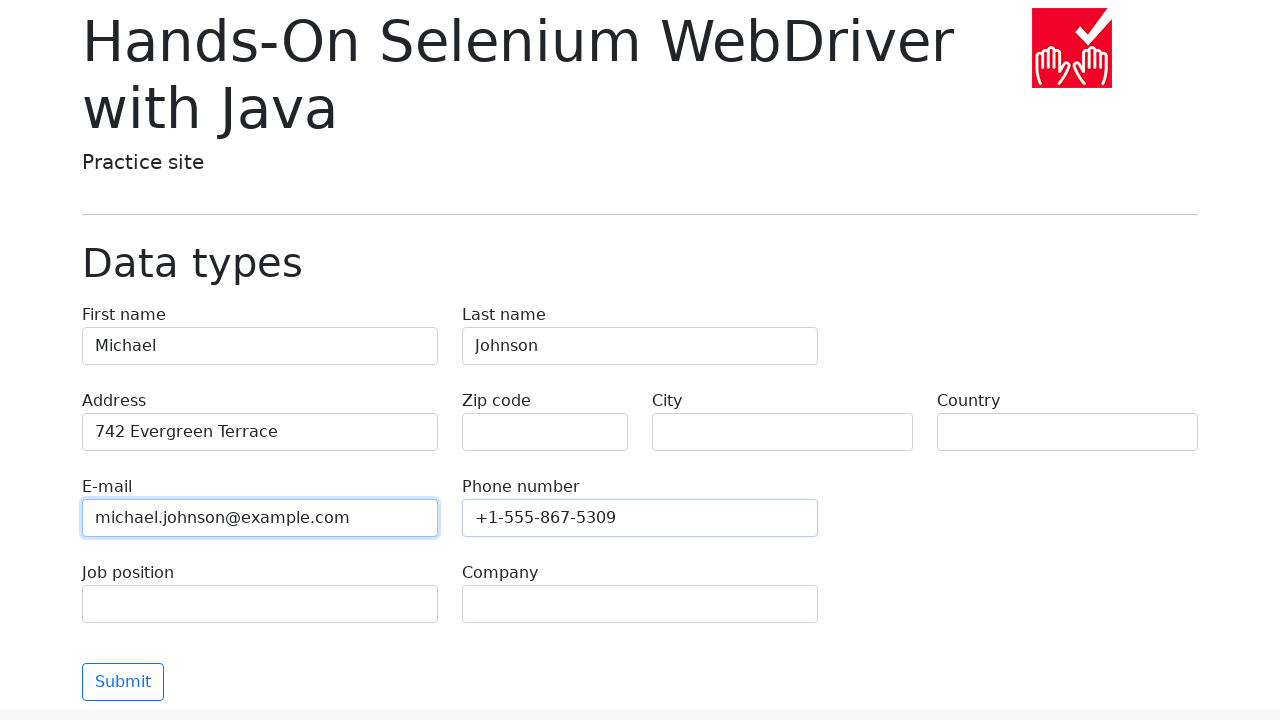

Filled city field with 'Springfield' on input[name="city"]
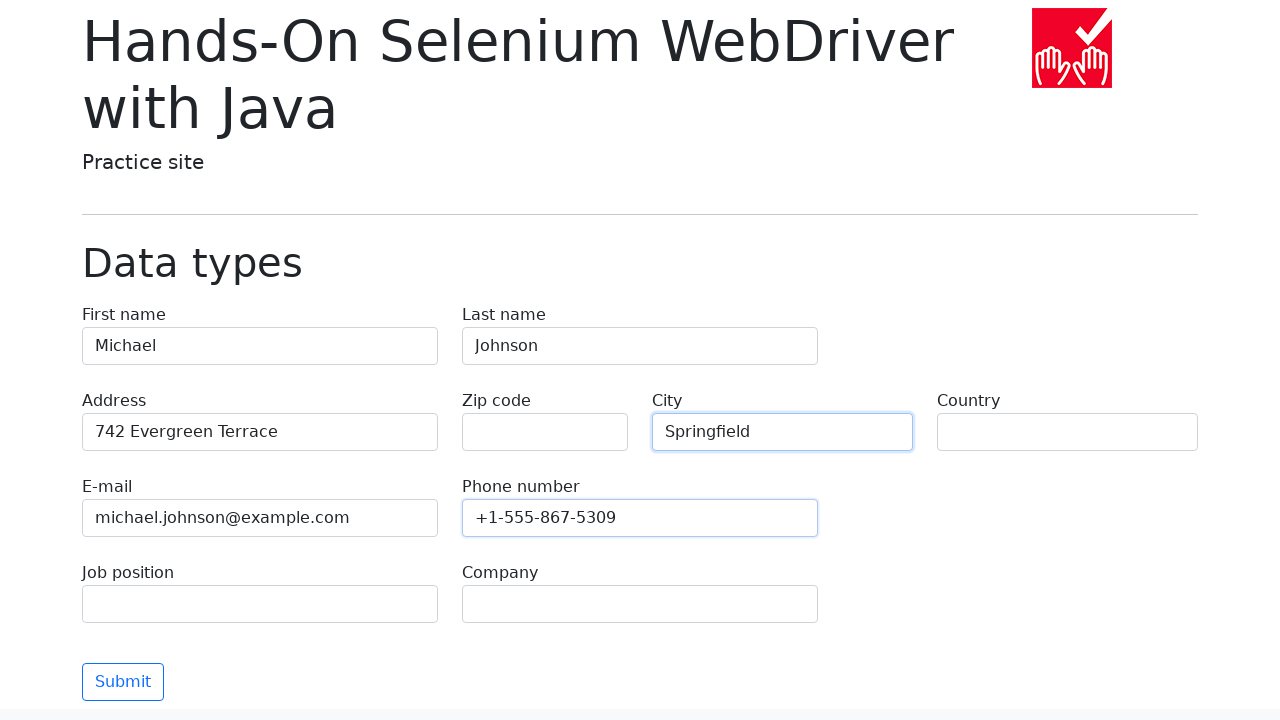

Filled country field with 'United States' on input[name="country"]
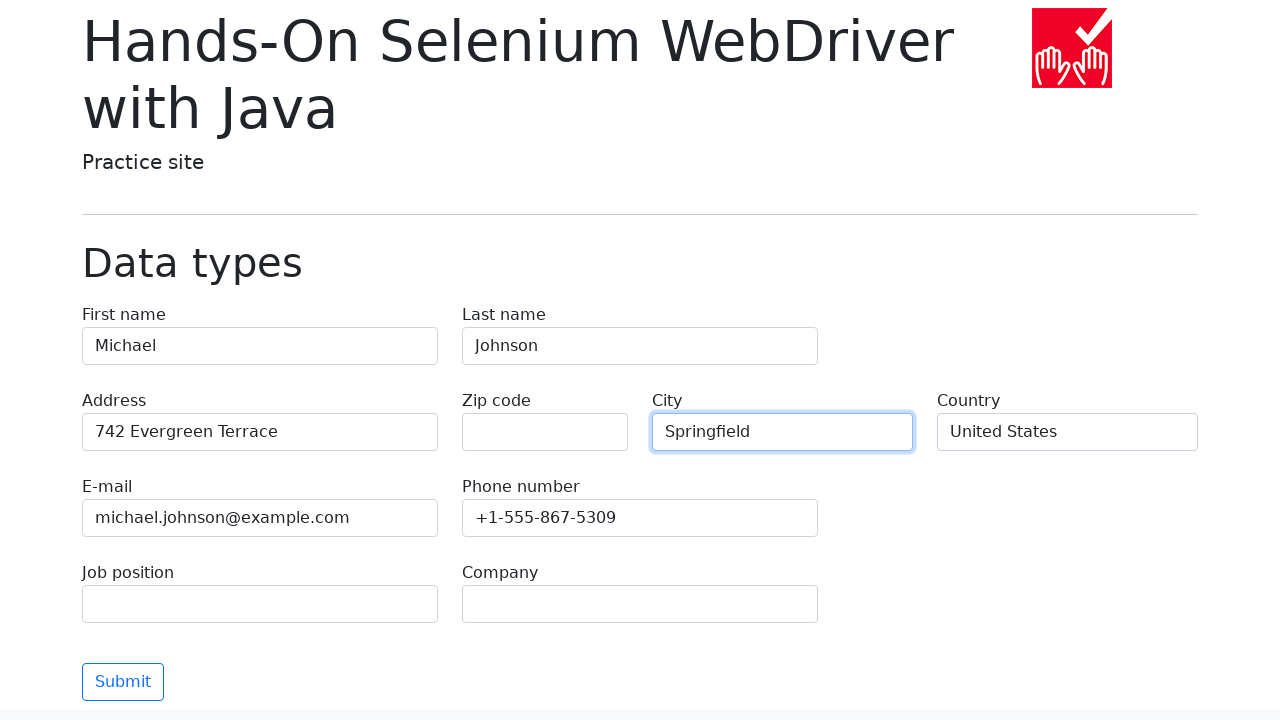

Filled job position field with 'Software Engineer' on input[name="job-position"]
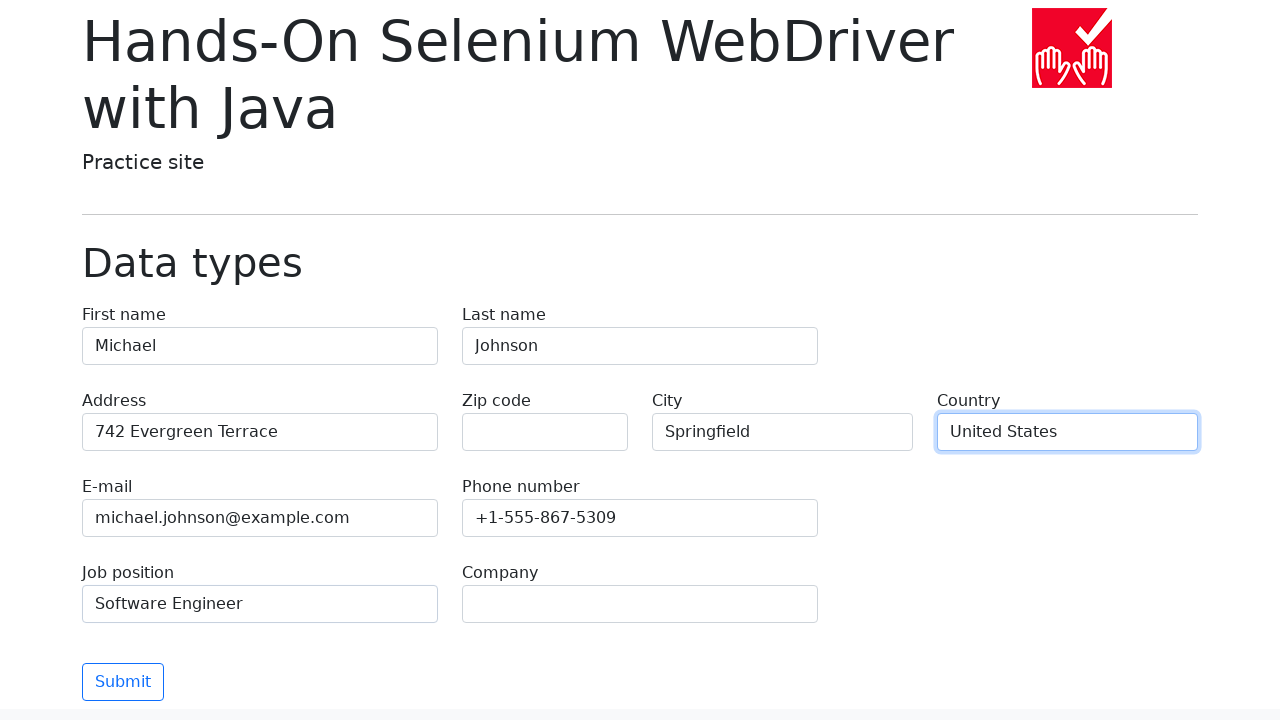

Filled company field with 'Tech Solutions Inc' on input[name="company"]
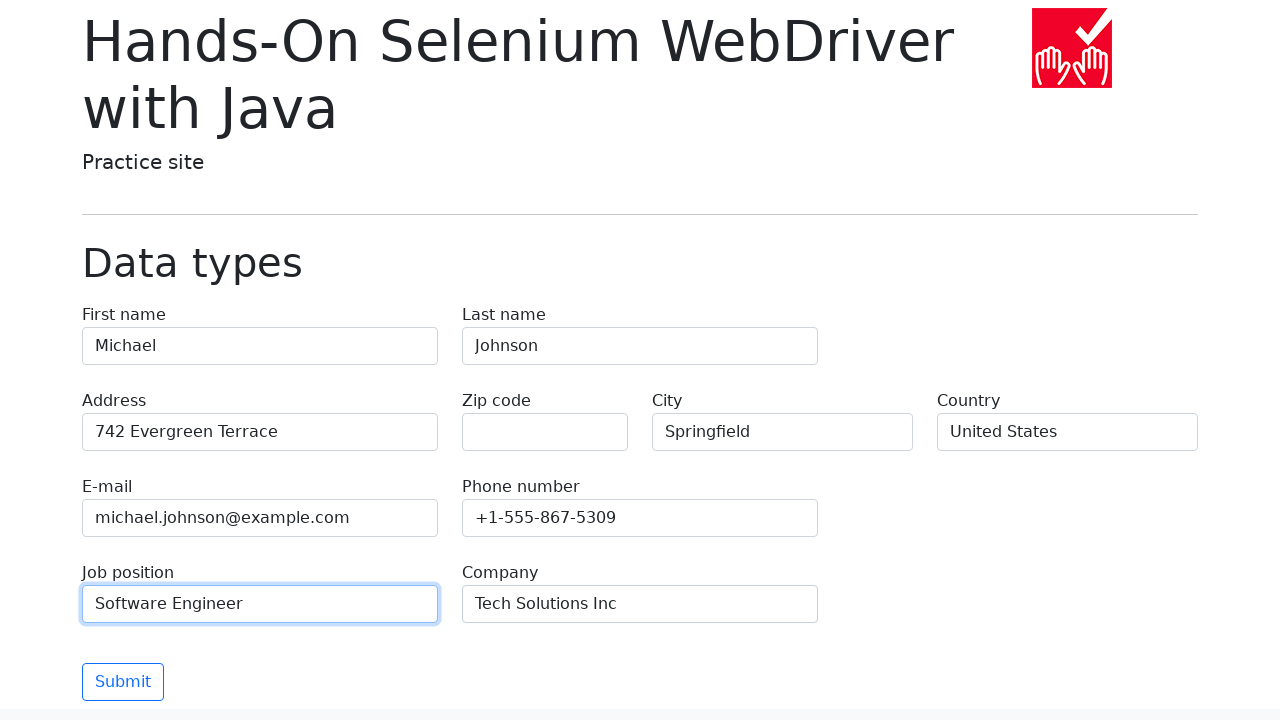

Clicked submit button to submit the form at (123, 682) on button[type="submit"]
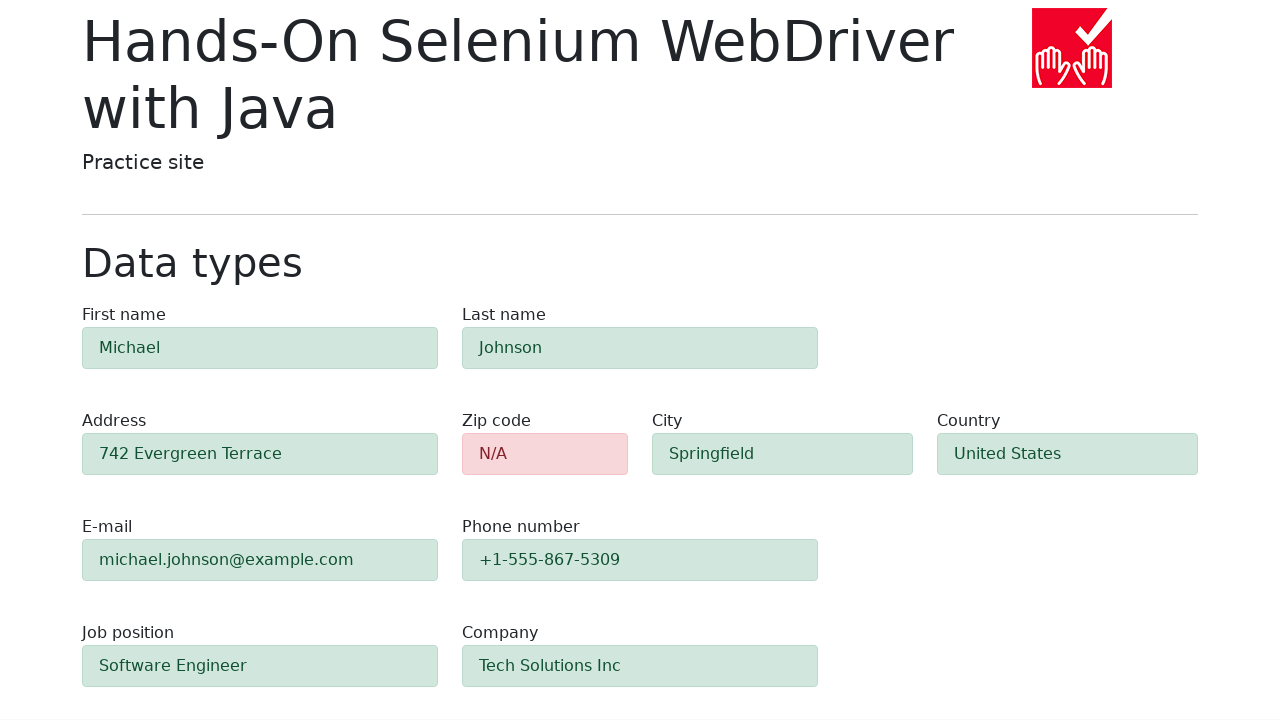

Waited for zip-code field to be visible after form submission
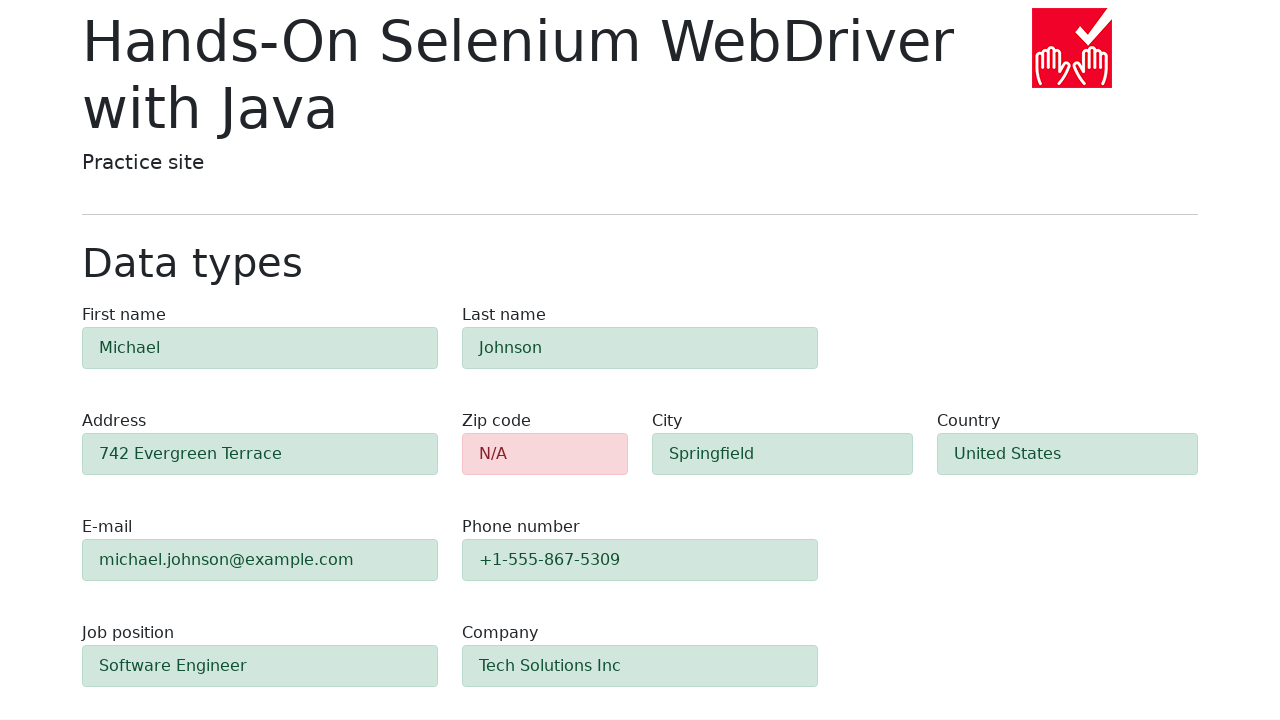

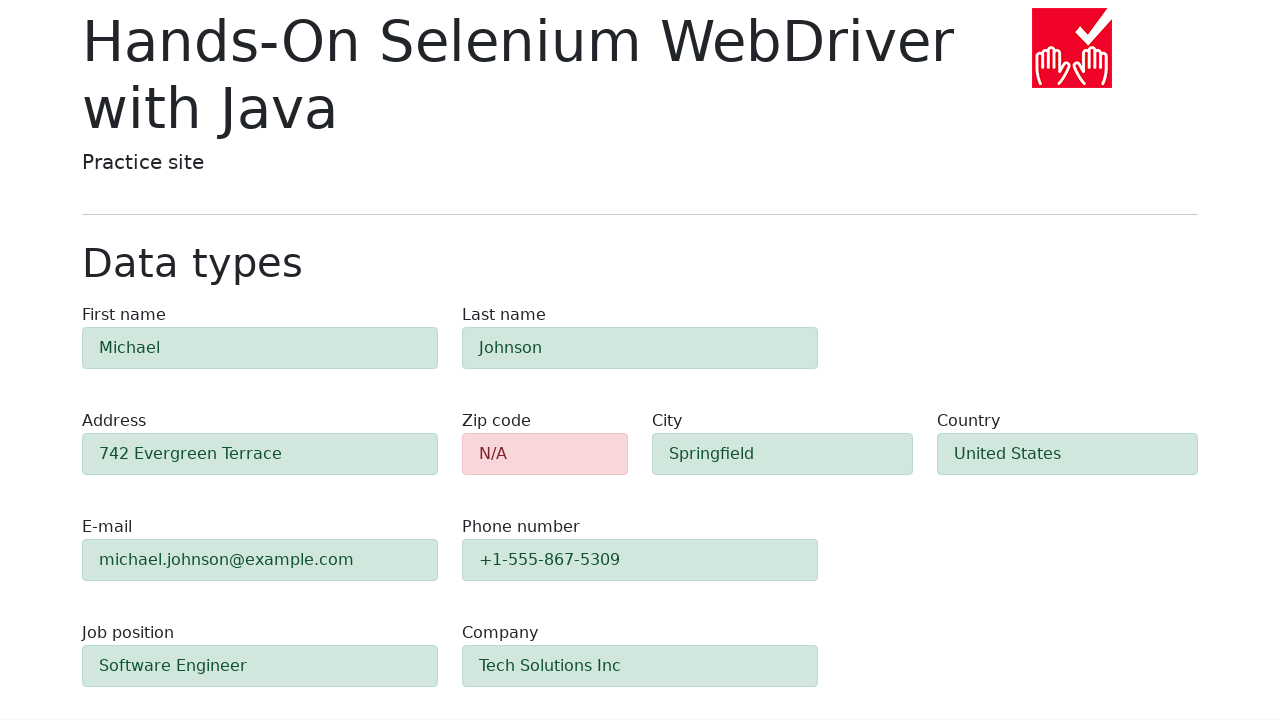